Tests that the page title is not the lowercase "youtube" (case-sensitive check)

Starting URL: https://www.youtube.com

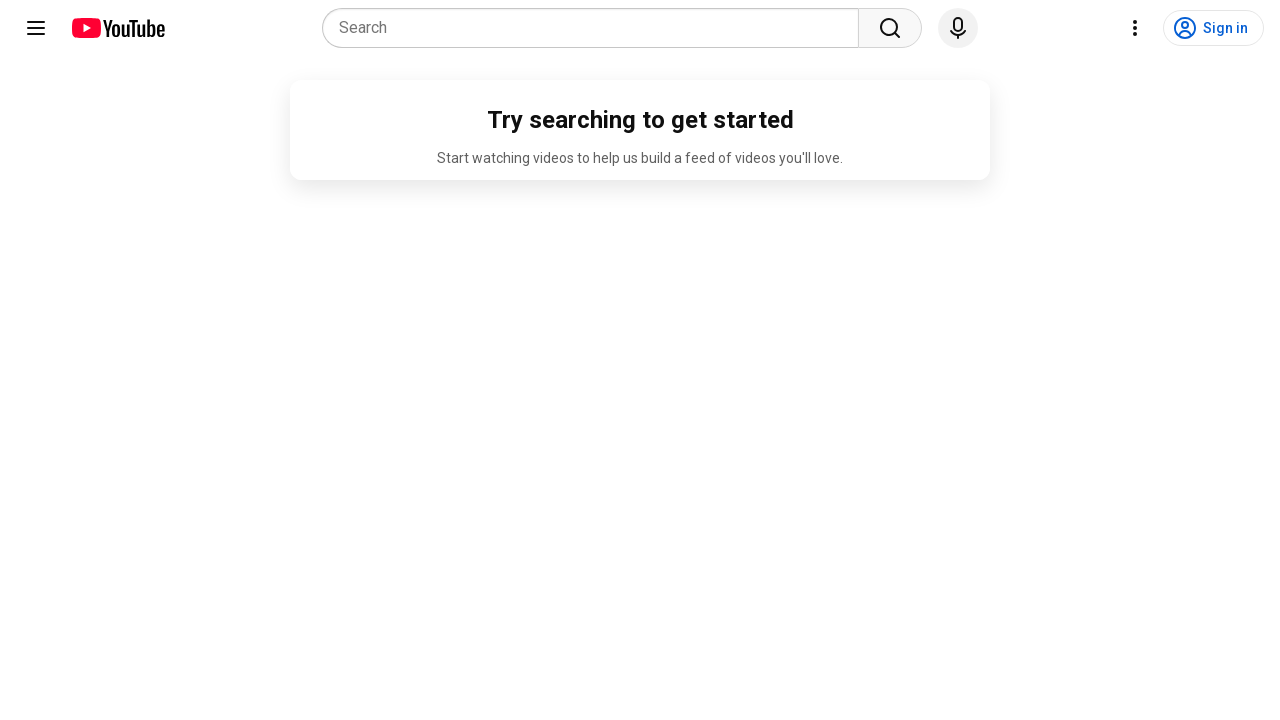

Navigated to https://www.youtube.com
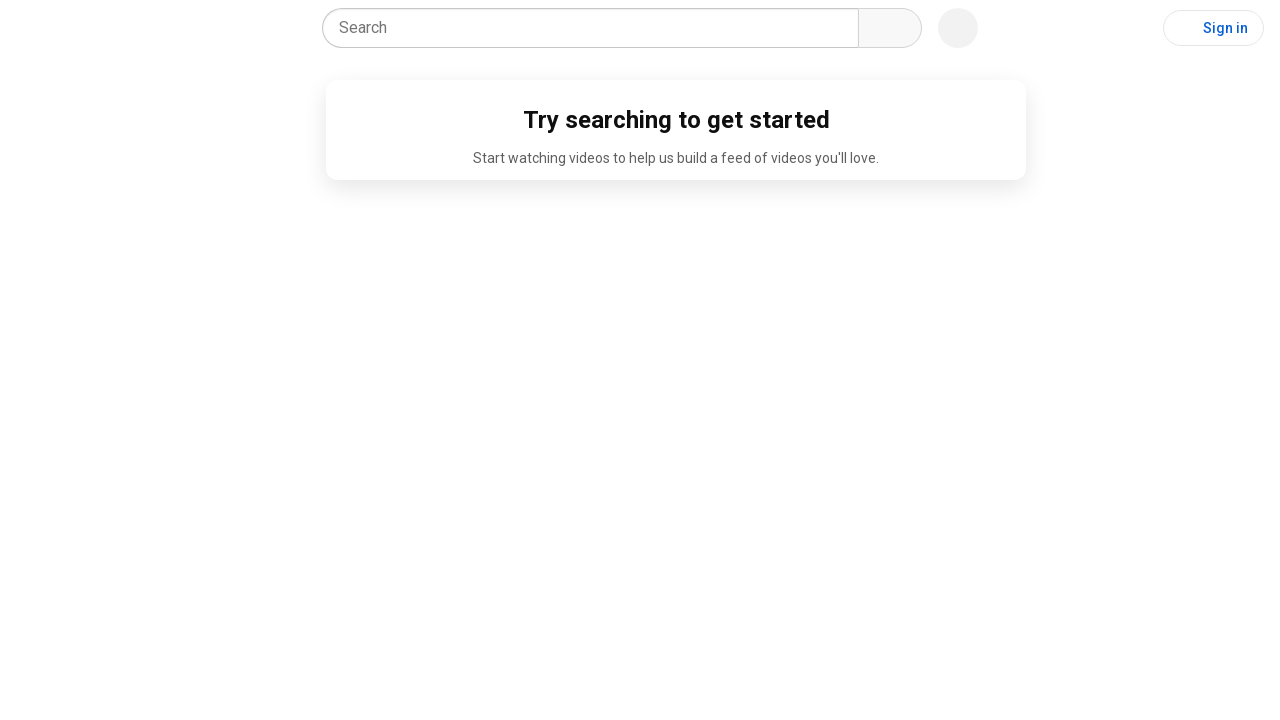

Verified that page title is not lowercase 'youtube'
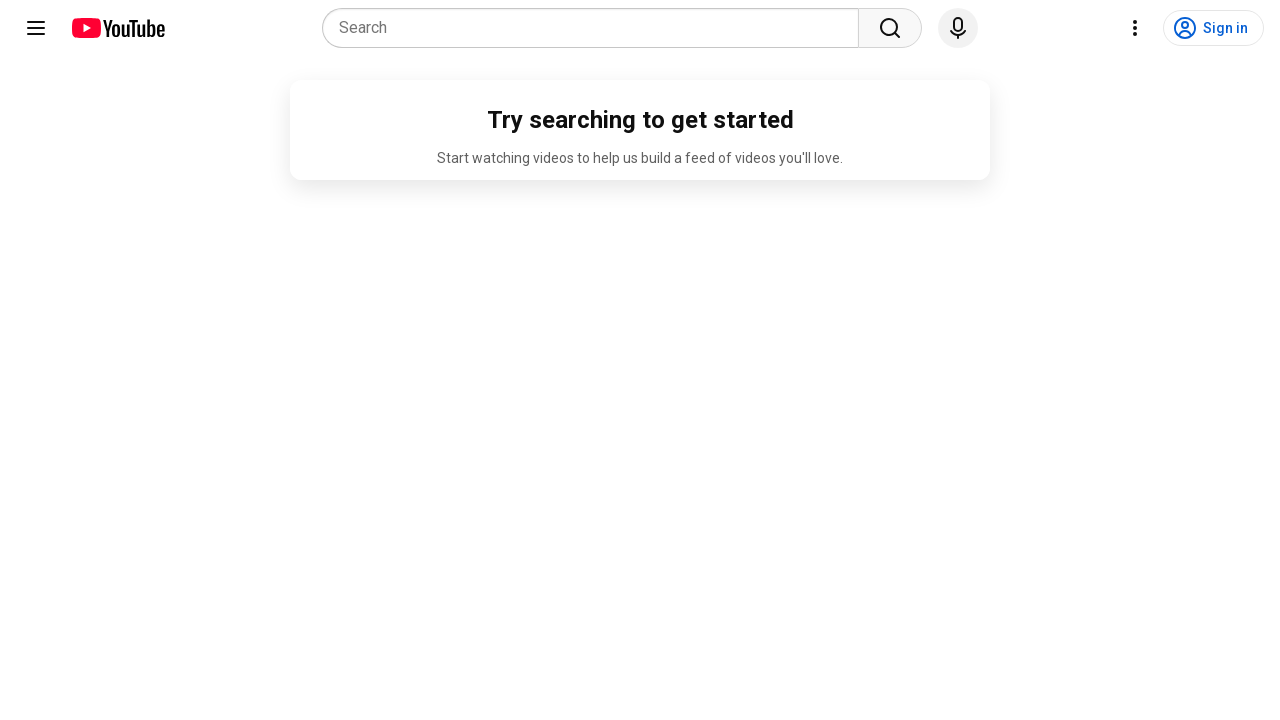

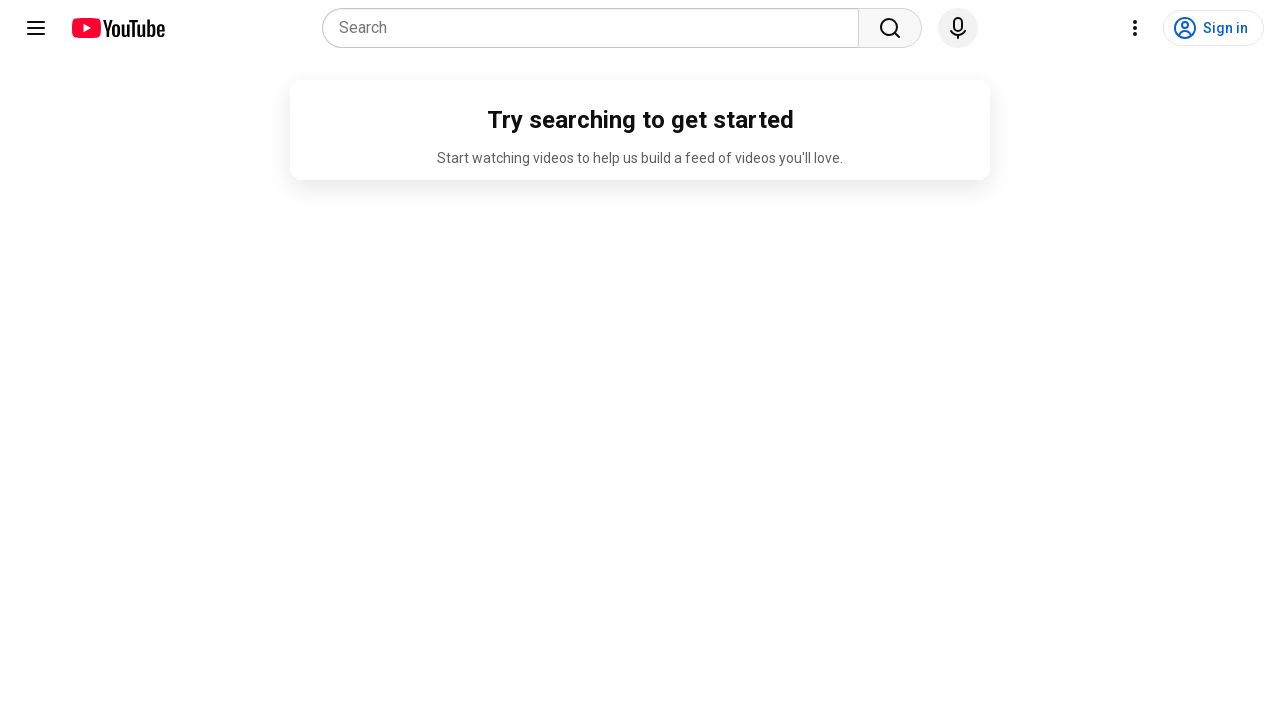